Tests the Dynamic Properties section on DemoQA by scrolling the page, clicking on the Dynamic Properties section element, and then clicking the Color Change button.

Starting URL: https://demoqa.com/dynamic-properties

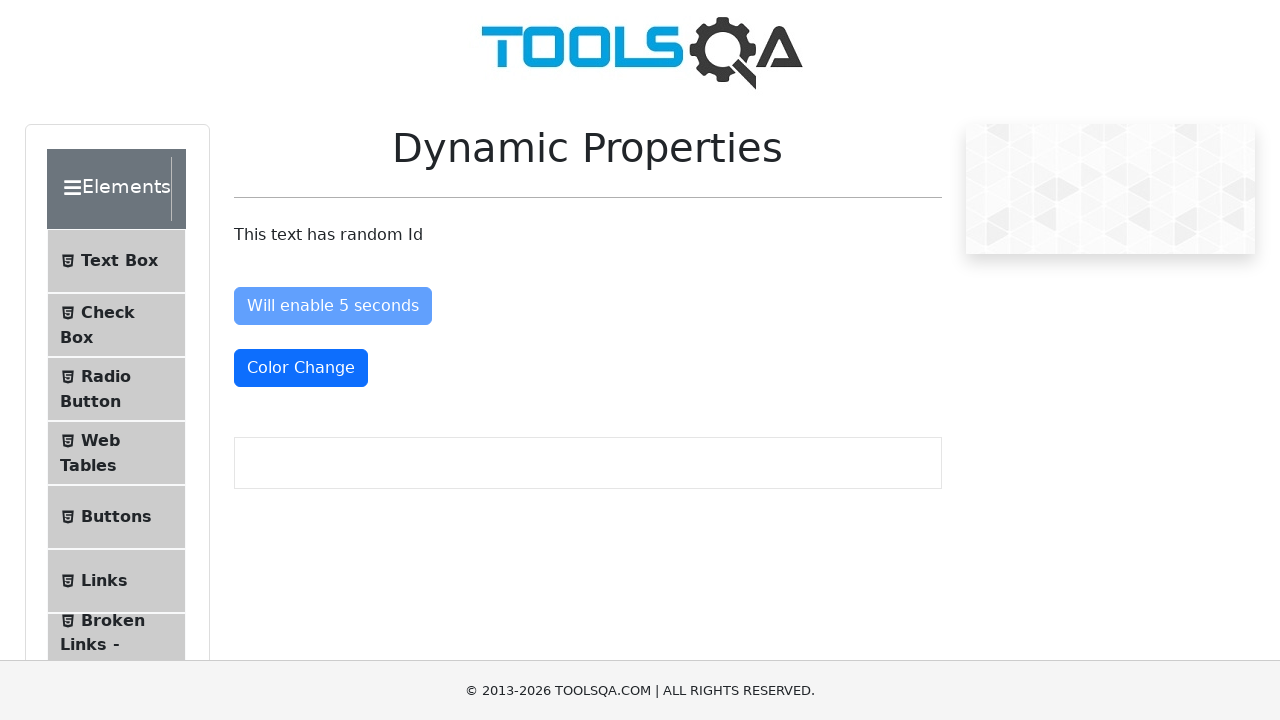

Scrolled to the bottom of the page
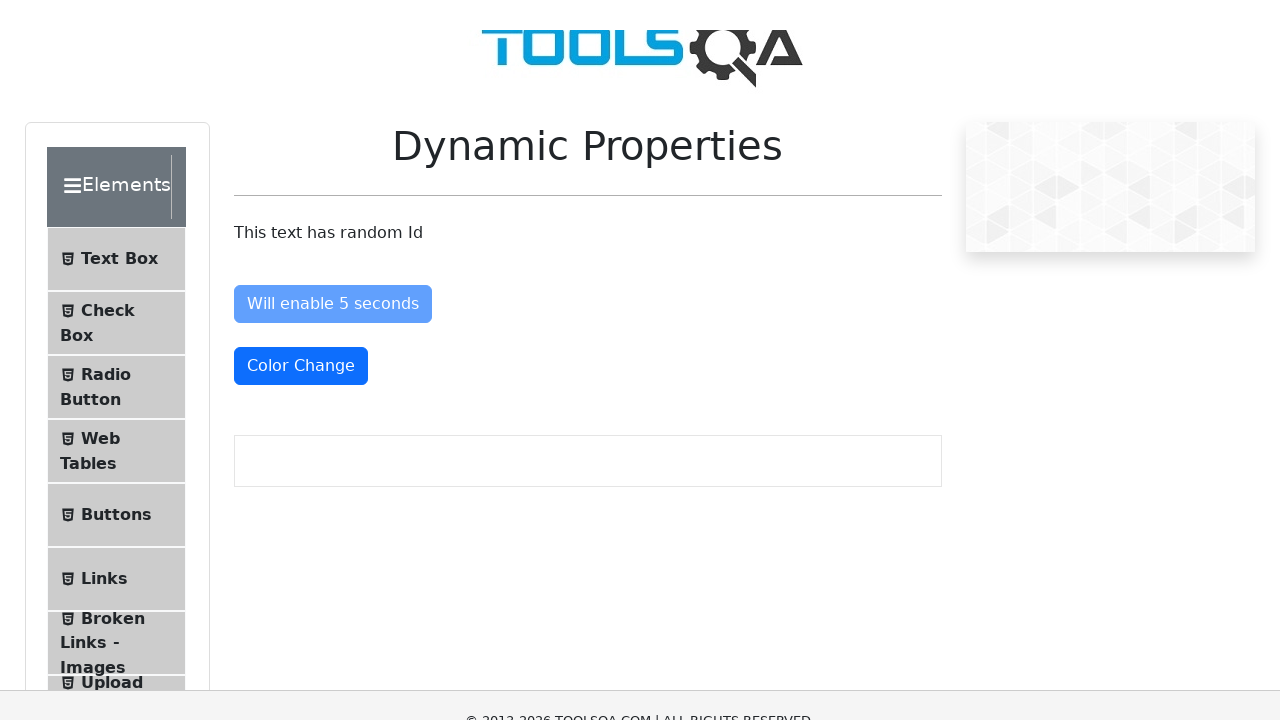

Clicked on the Dynamic Properties section at (119, 110) on xpath=//span[text()='Dynamic Properties']
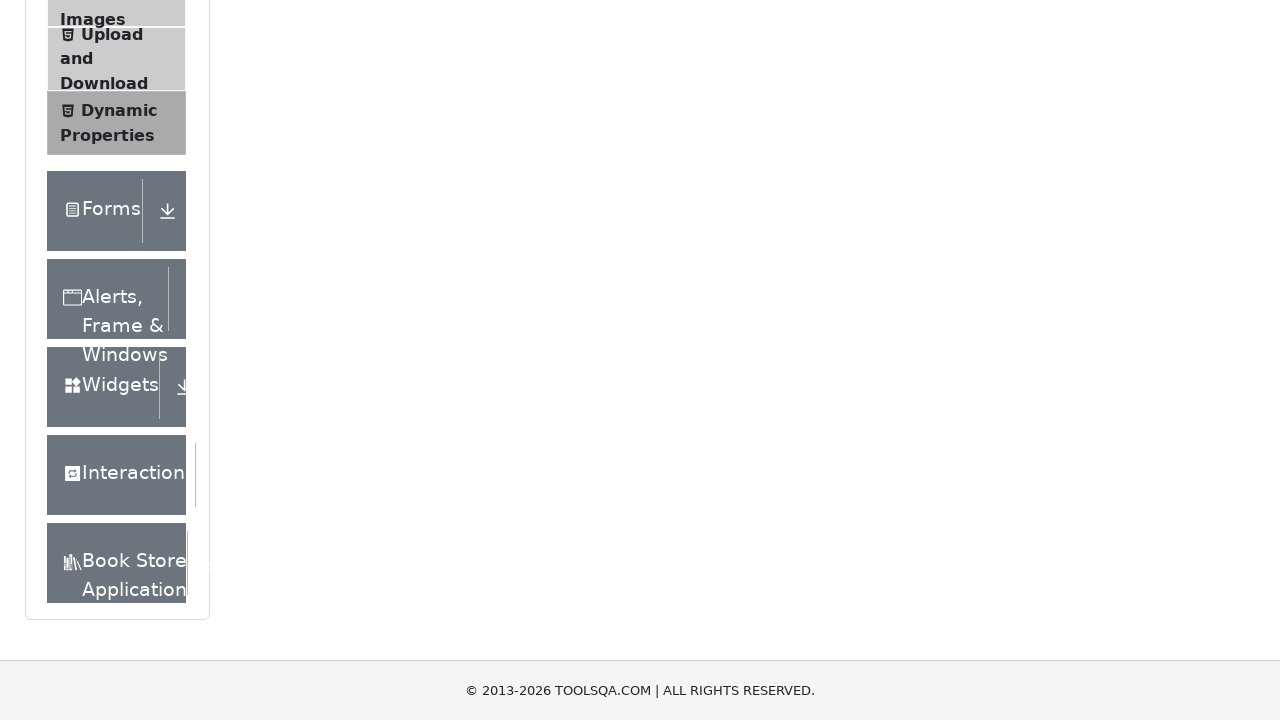

Clicked the Color Change button at (301, 360) on button#colorChange
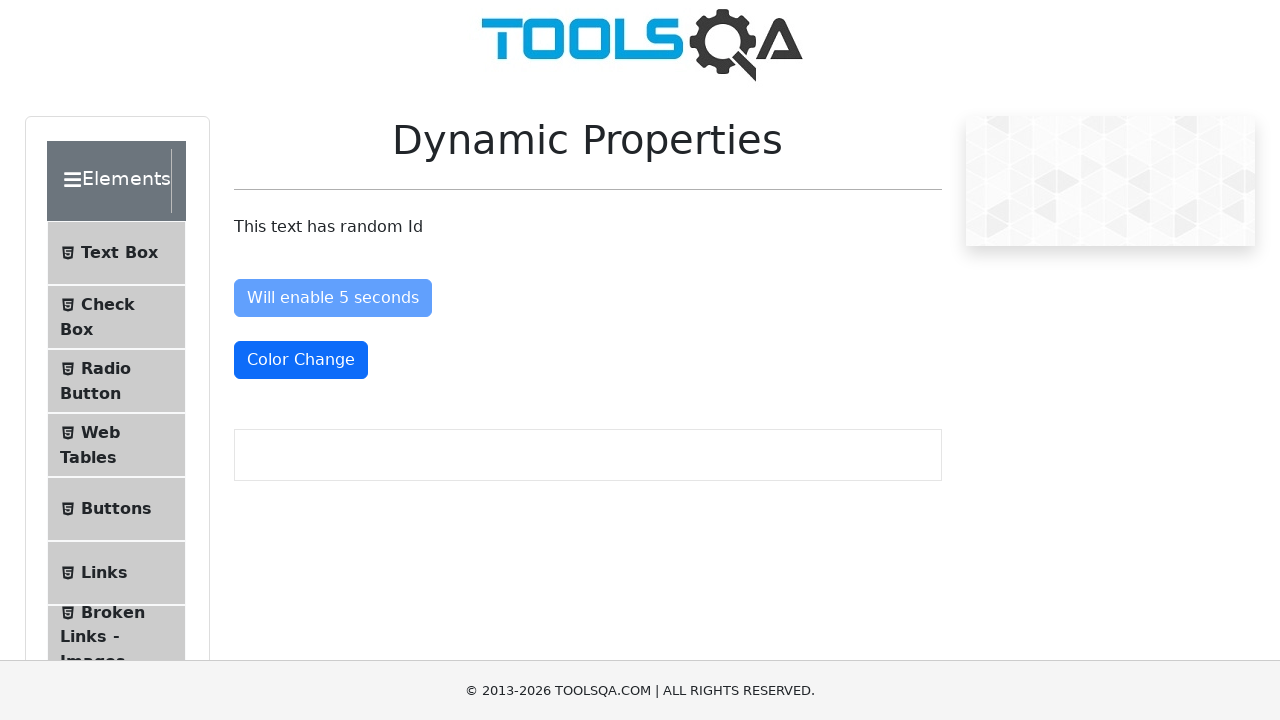

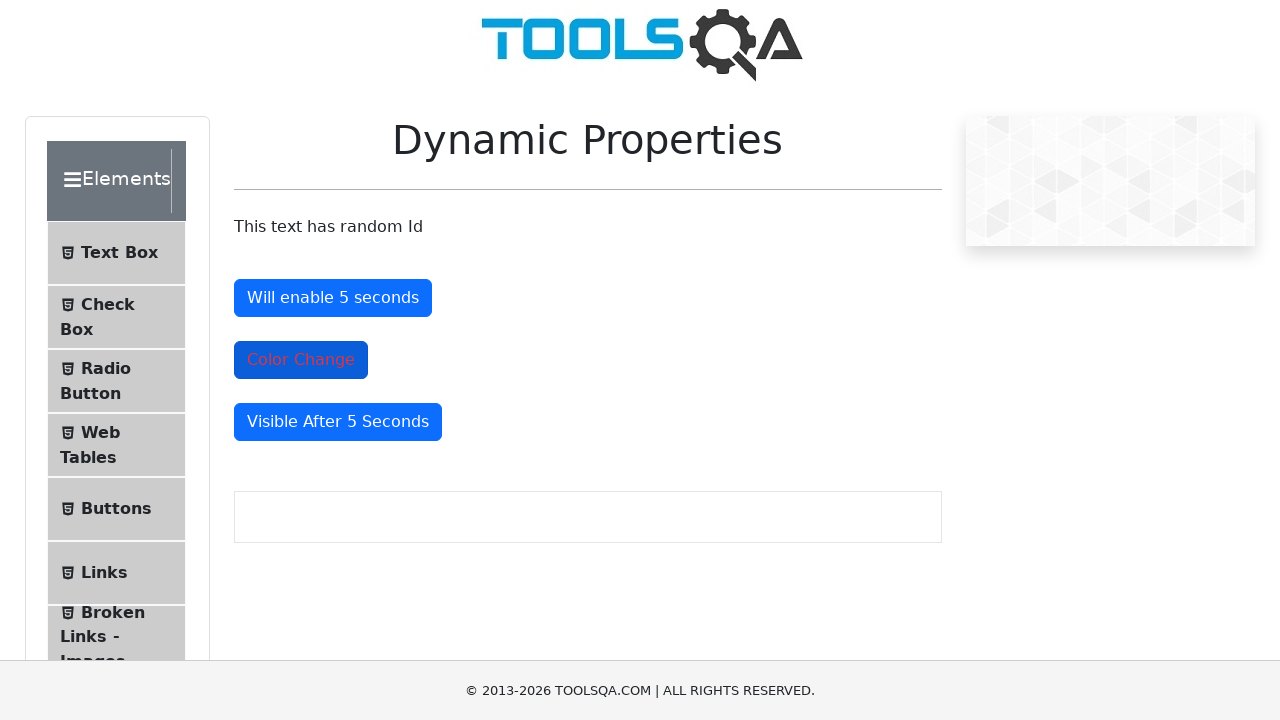